Tests explicit wait functionality by clicking on an element and verifying another element becomes visible

Starting URL: https://leafground.com/waits.xhtml

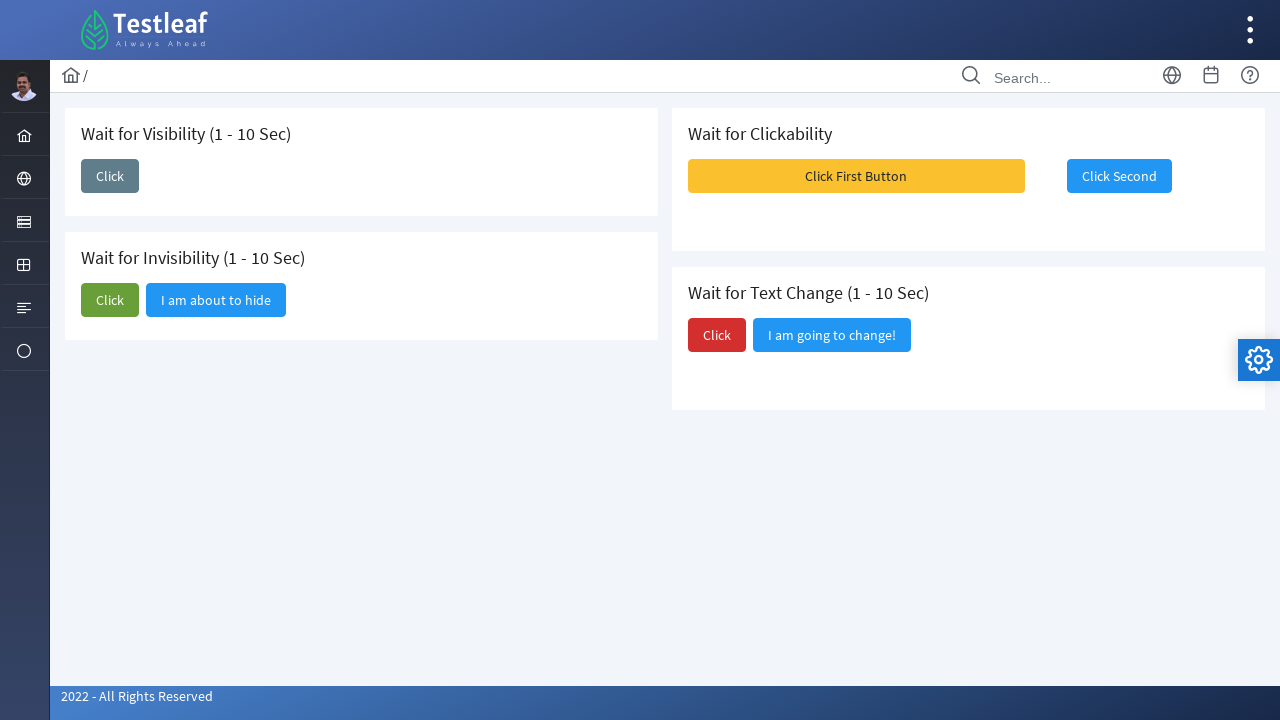

Clicked the 'Click' button to trigger visibility change at (110, 176) on xpath=//span[text()='Click']
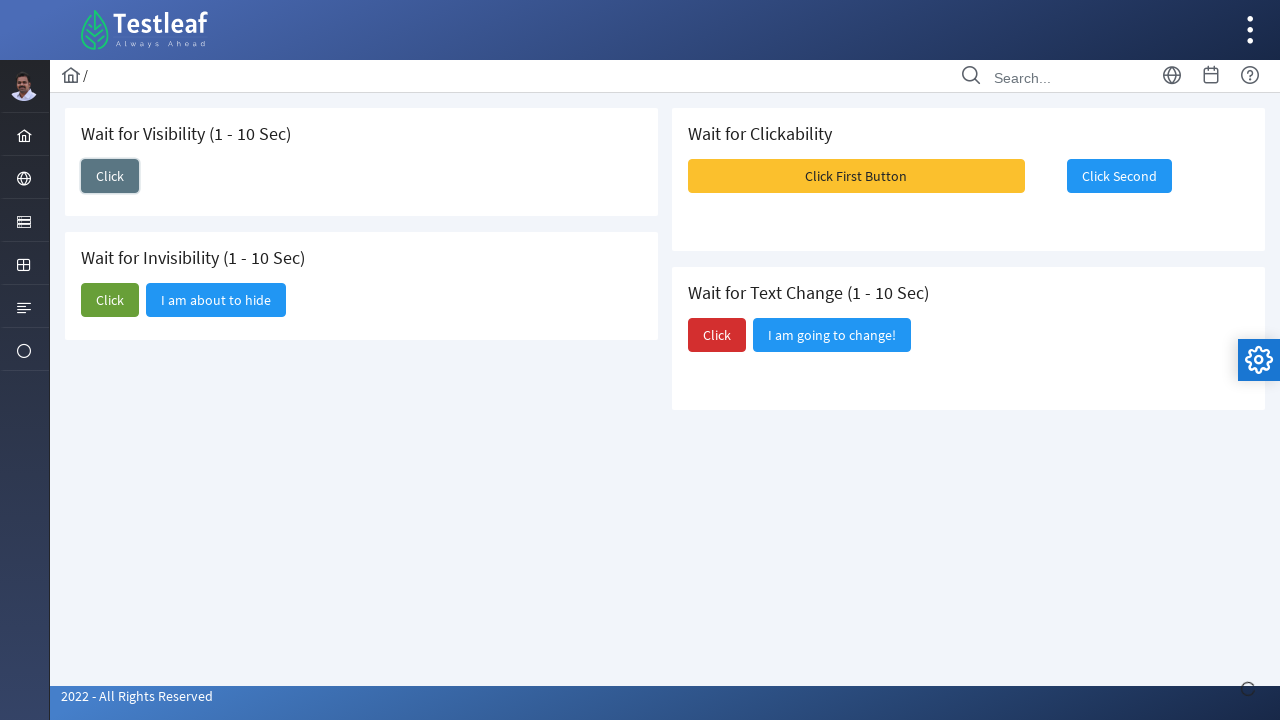

Waited for 'I am here' element to become visible
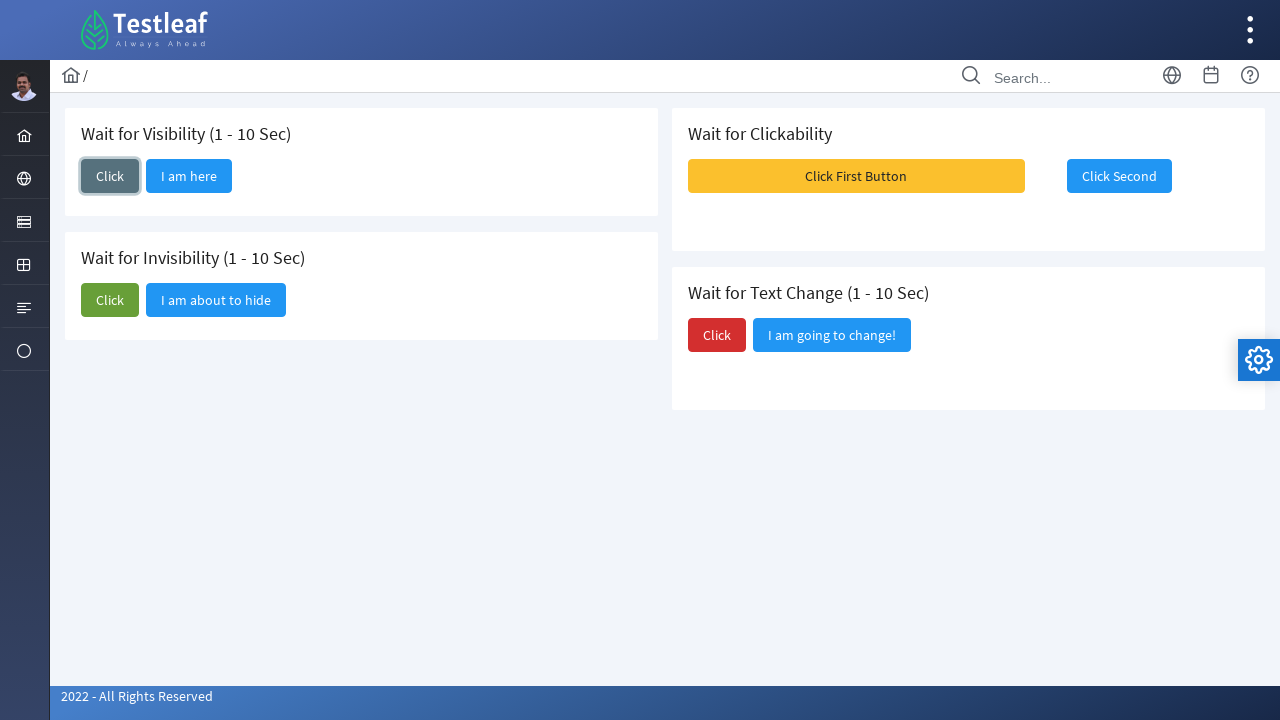

Located the 'I am here' element
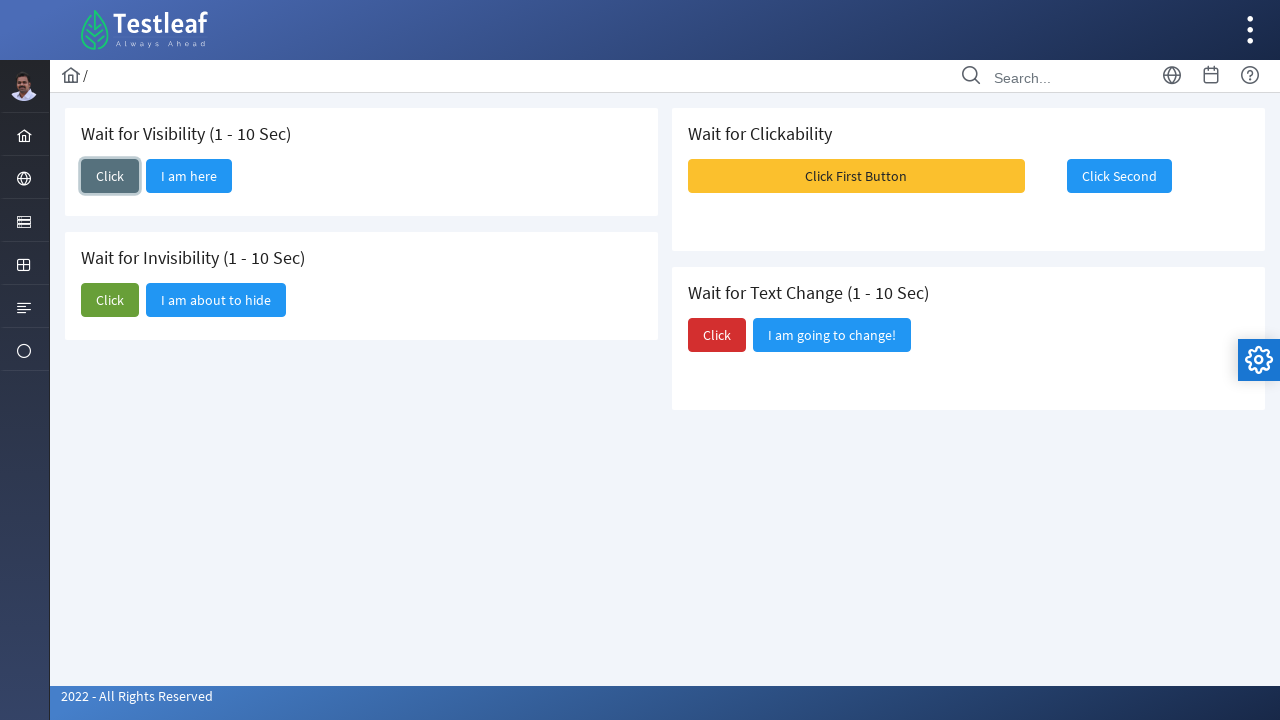

Verified that 'I am here' element is visible
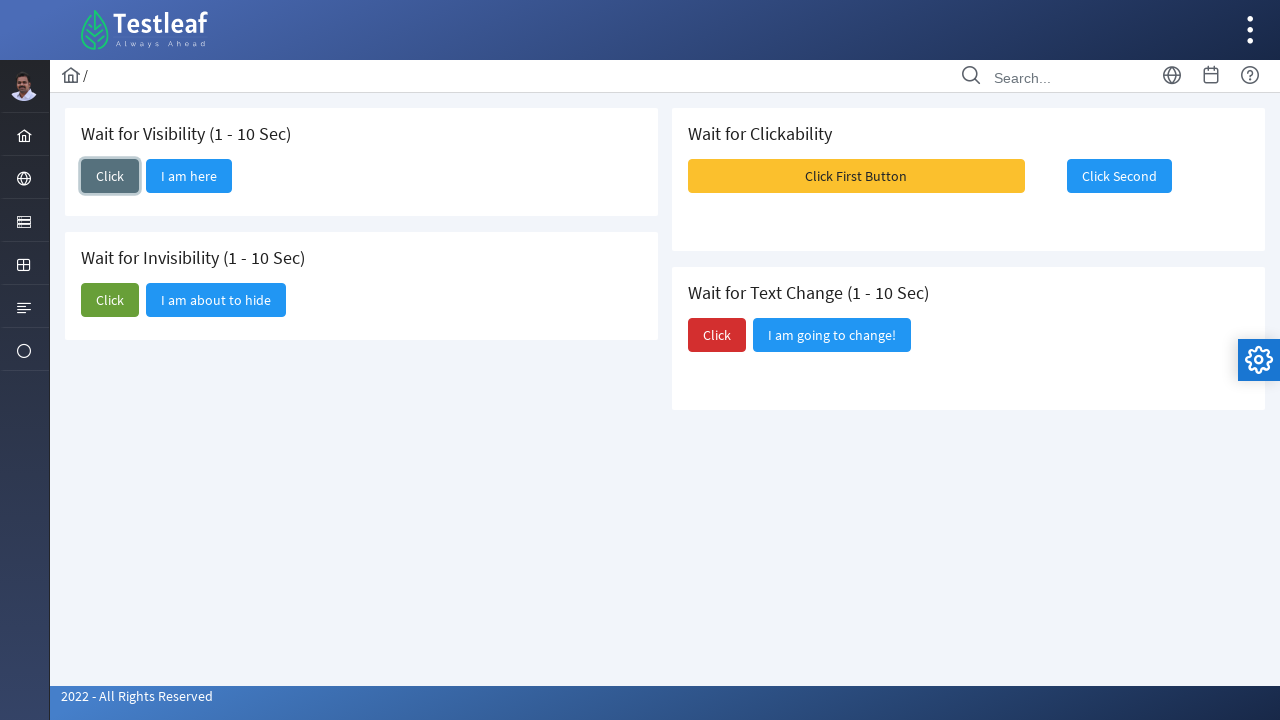

Printed visibility status: Element is displayed: True
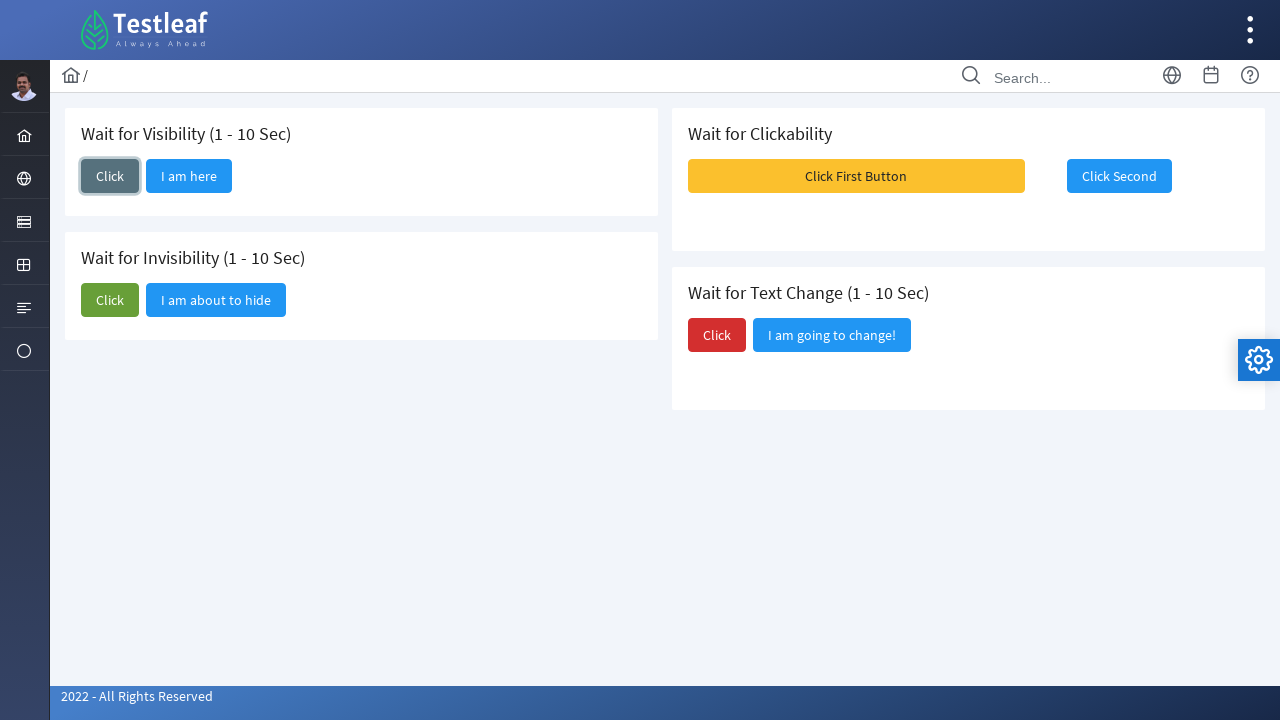

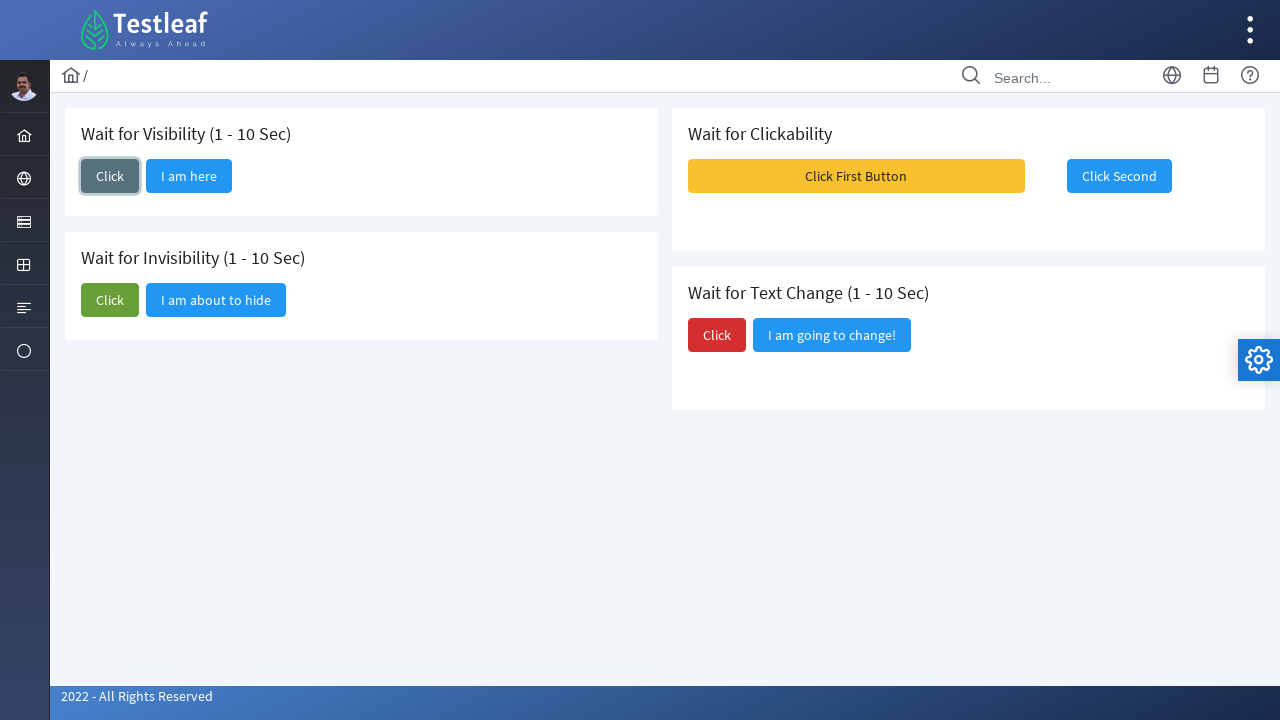